Tests date picker functionality by selecting a specific year, month, and date through calendar navigation

Starting URL: https://rahulshettyacademy.com/seleniumPractise/#/offers

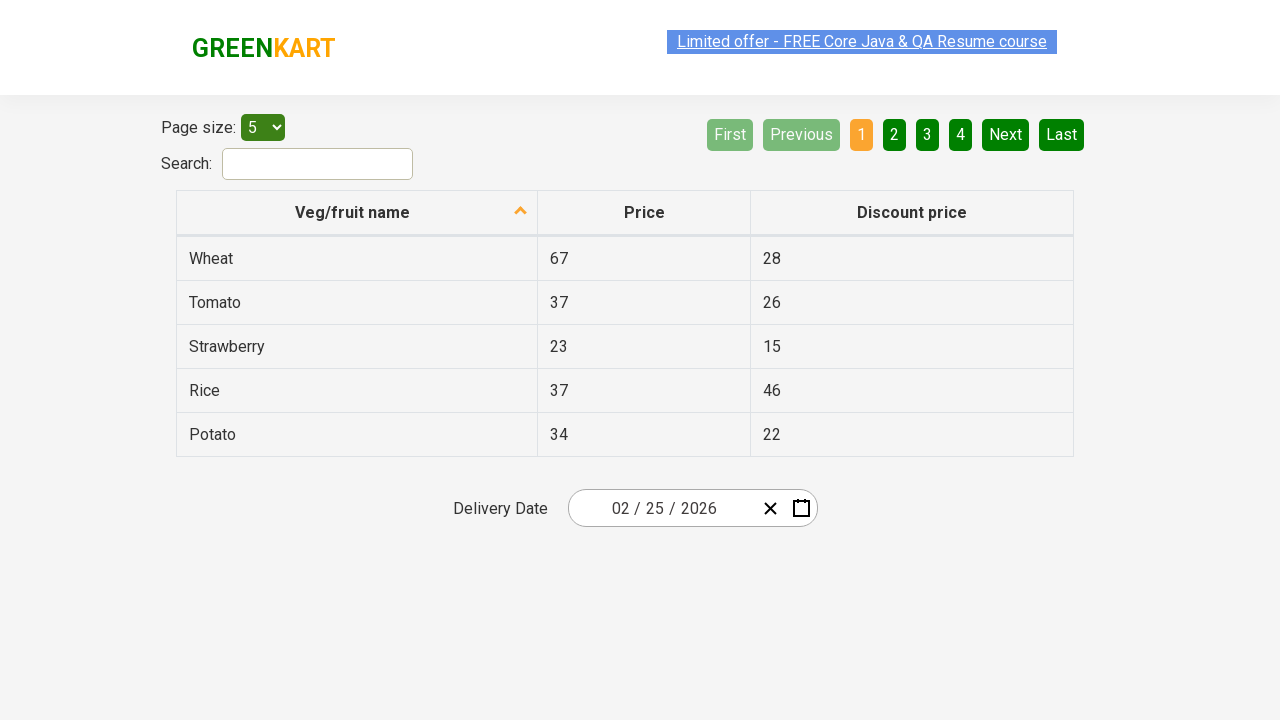

Clicked date picker input group to open calendar at (662, 508) on .react-date-picker__inputGroup
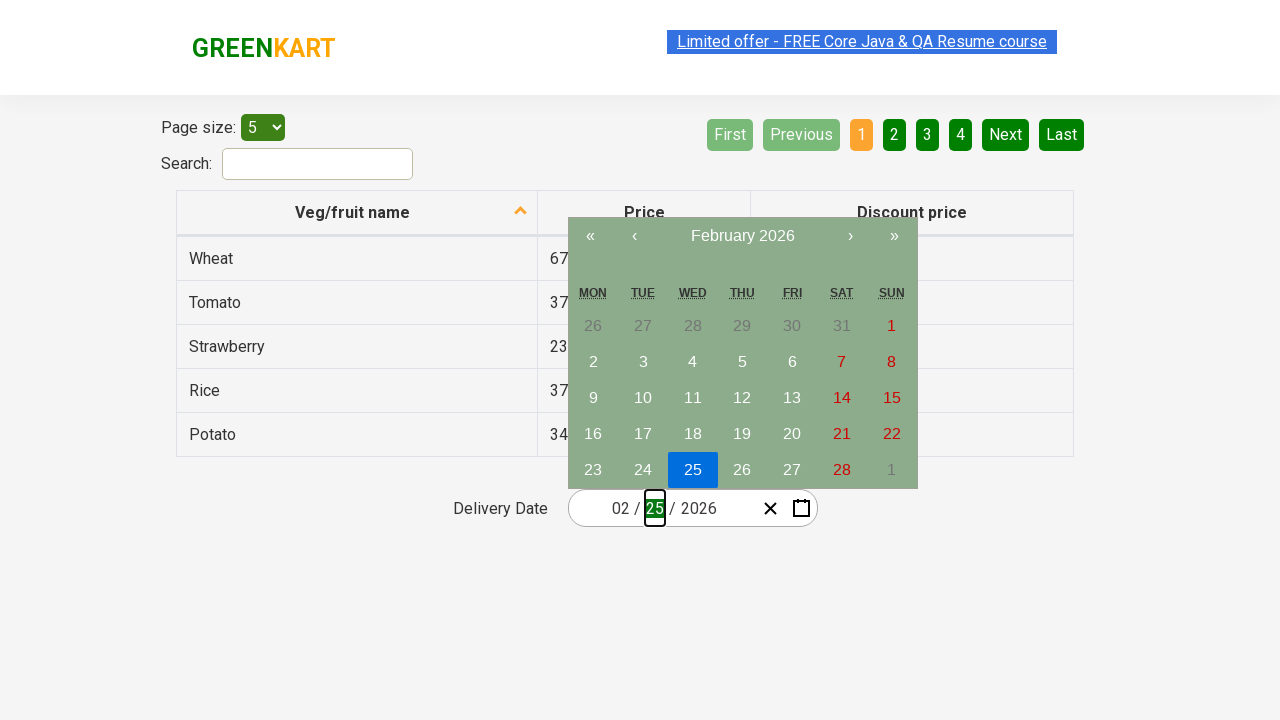

Clicked navigation label to navigate to month view at (742, 236) on .react-calendar__navigation__label__labelText
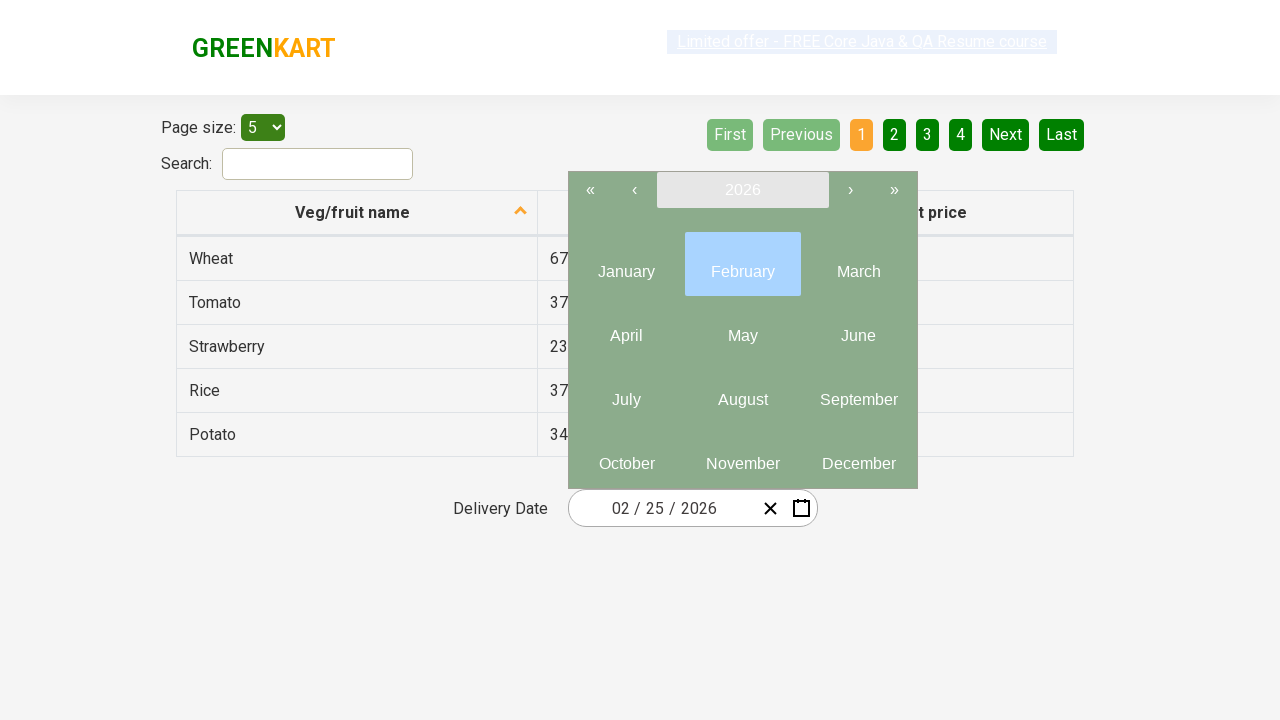

Clicked navigation label again to navigate to year view at (742, 190) on .react-calendar__navigation__label__labelText
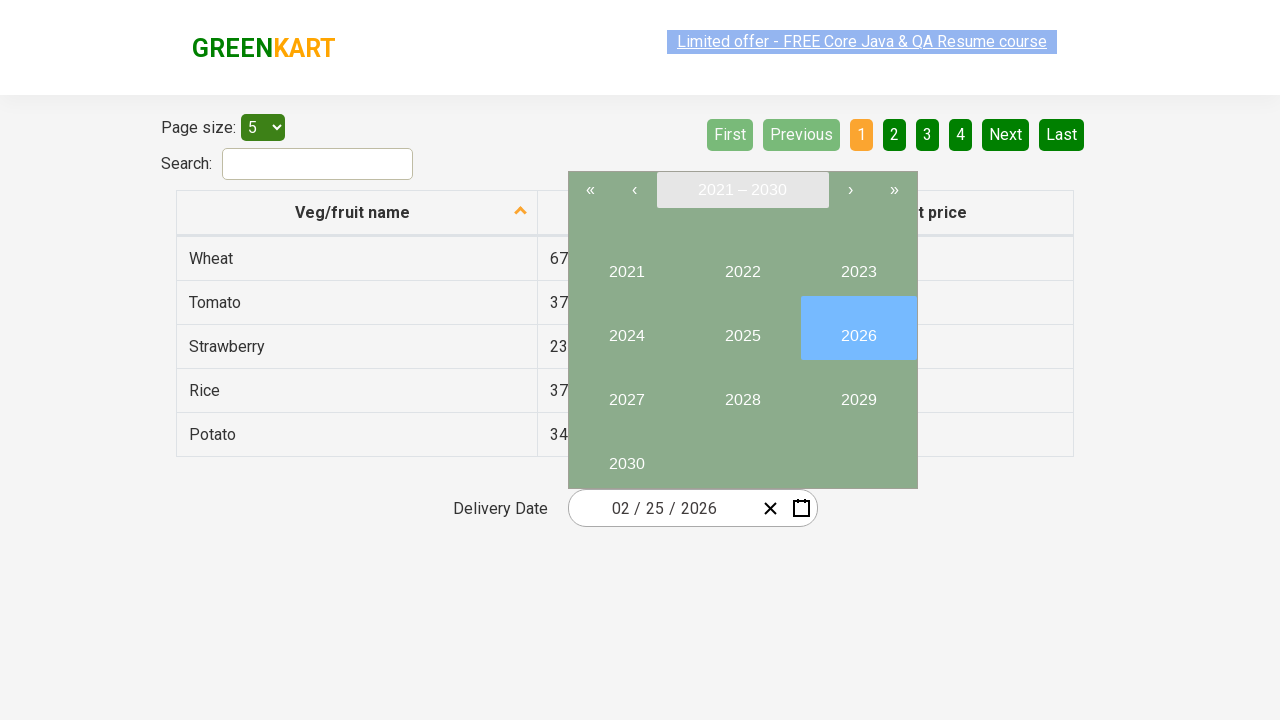

Selected year 2024 at (626, 328) on button:has-text('2024')
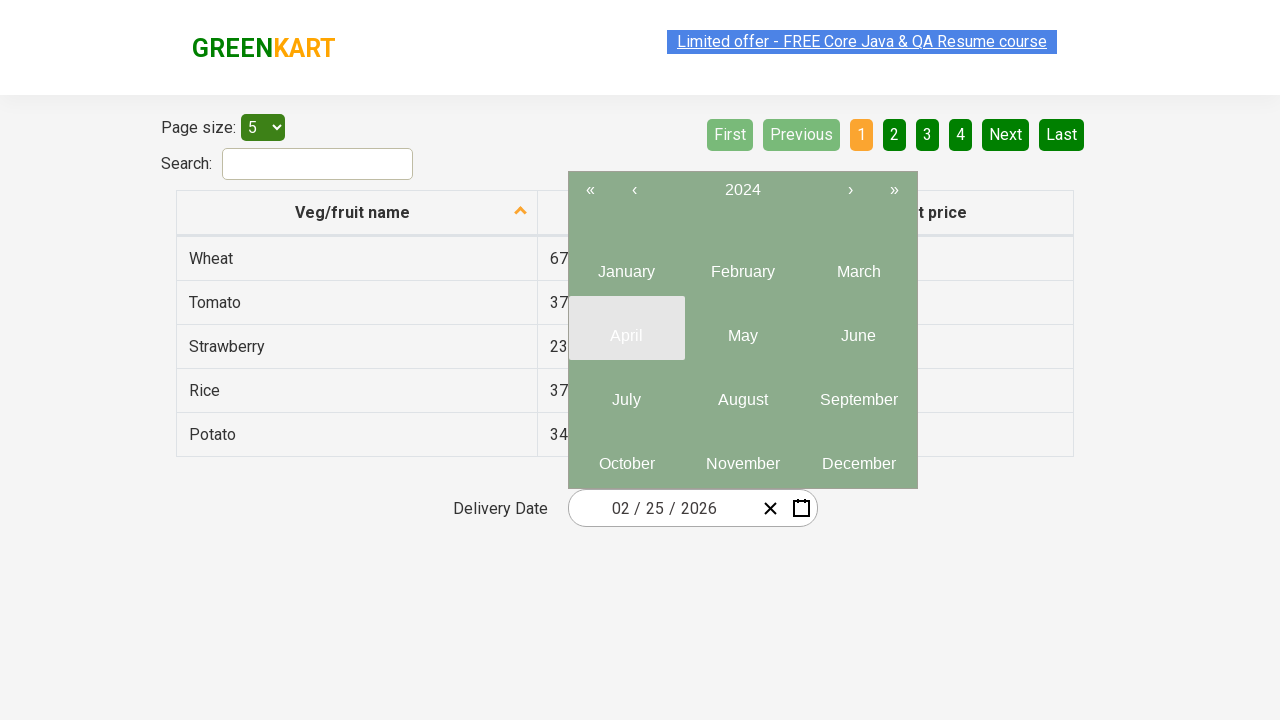

Selected month 6 (June) at (858, 328) on .react-calendar__year-view__months__month >> nth=5
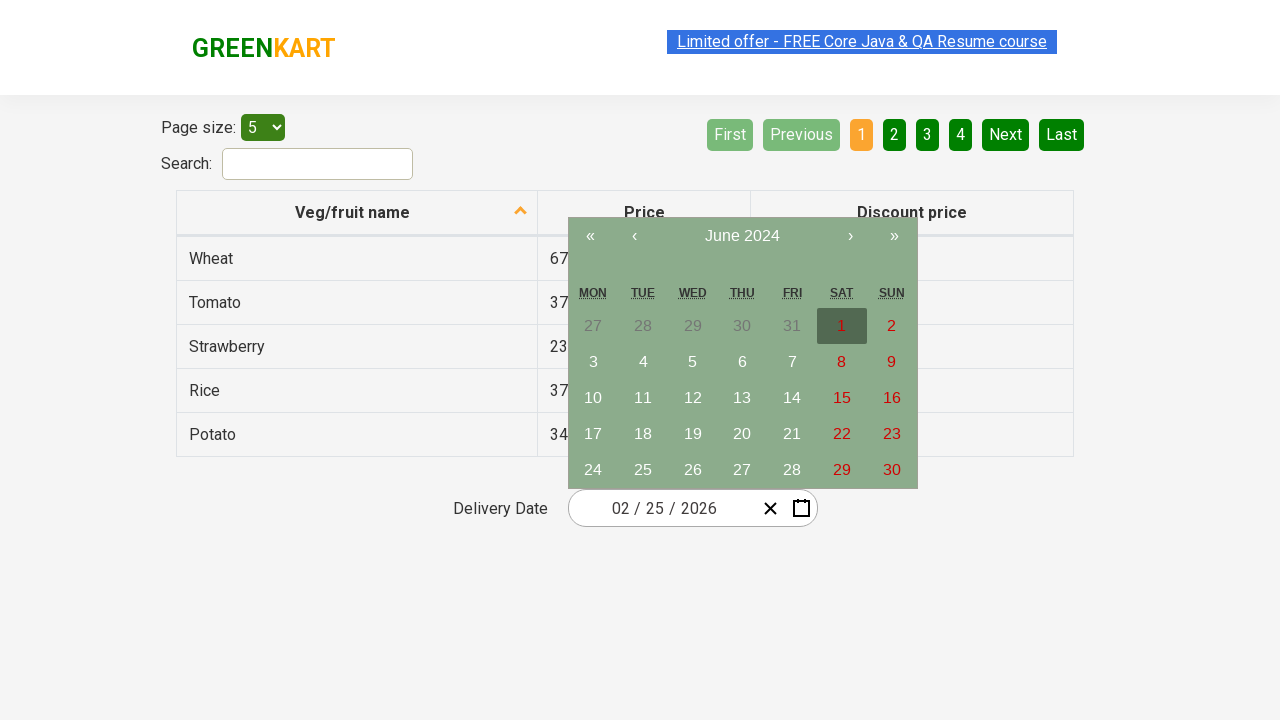

Selected date 13 at (742, 398) on abbr:has-text('13')
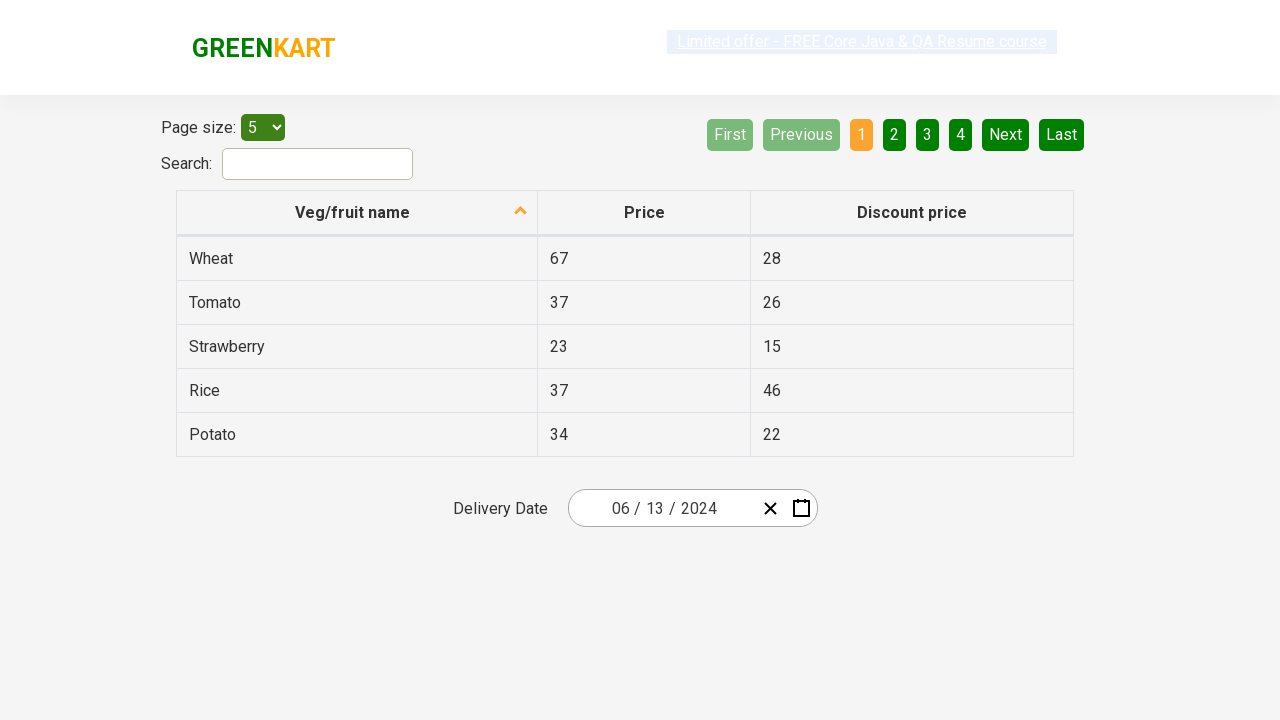

Waited for date picker input group to be ready
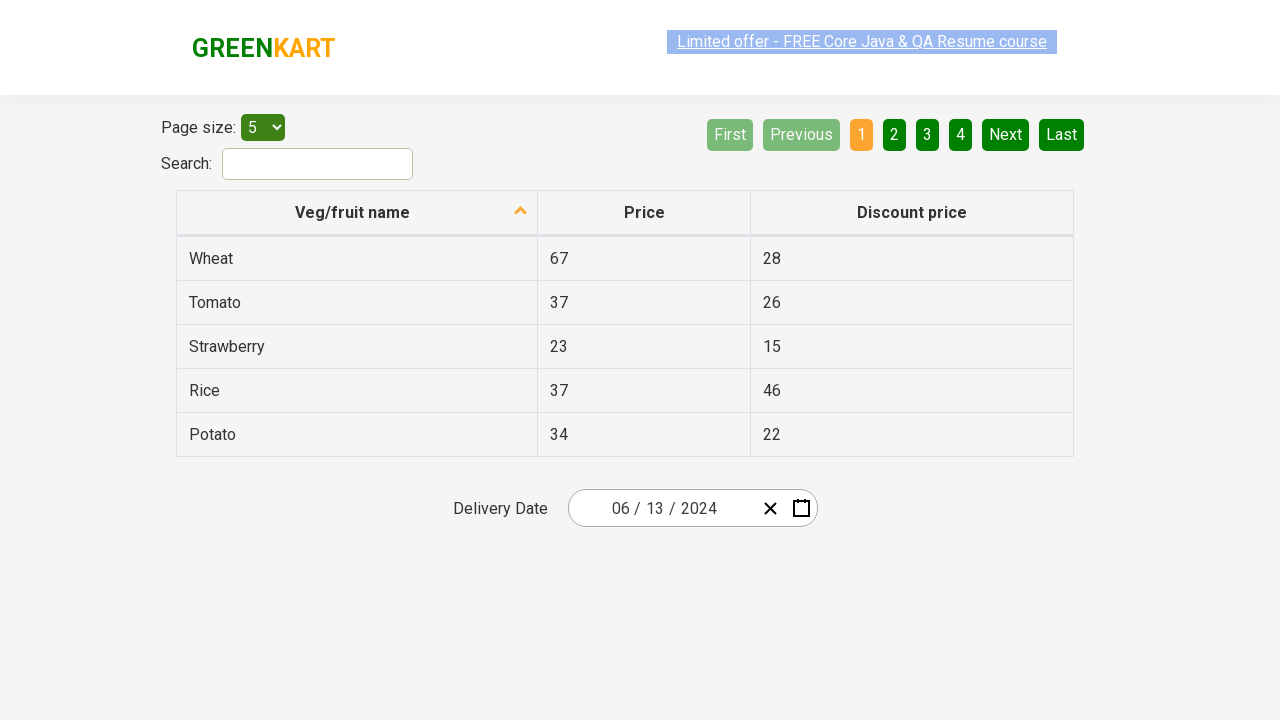

Retrieved all date picker input elements for verification
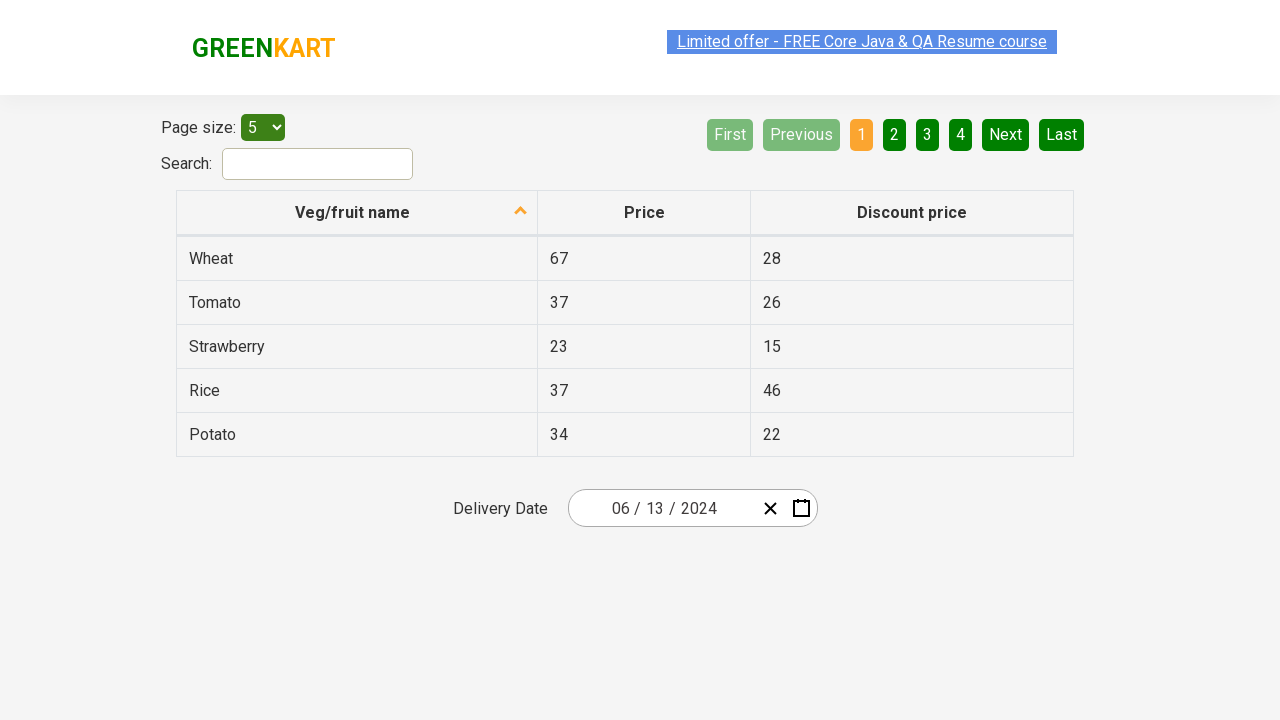

Verified input element 0: expected '6', got '6'
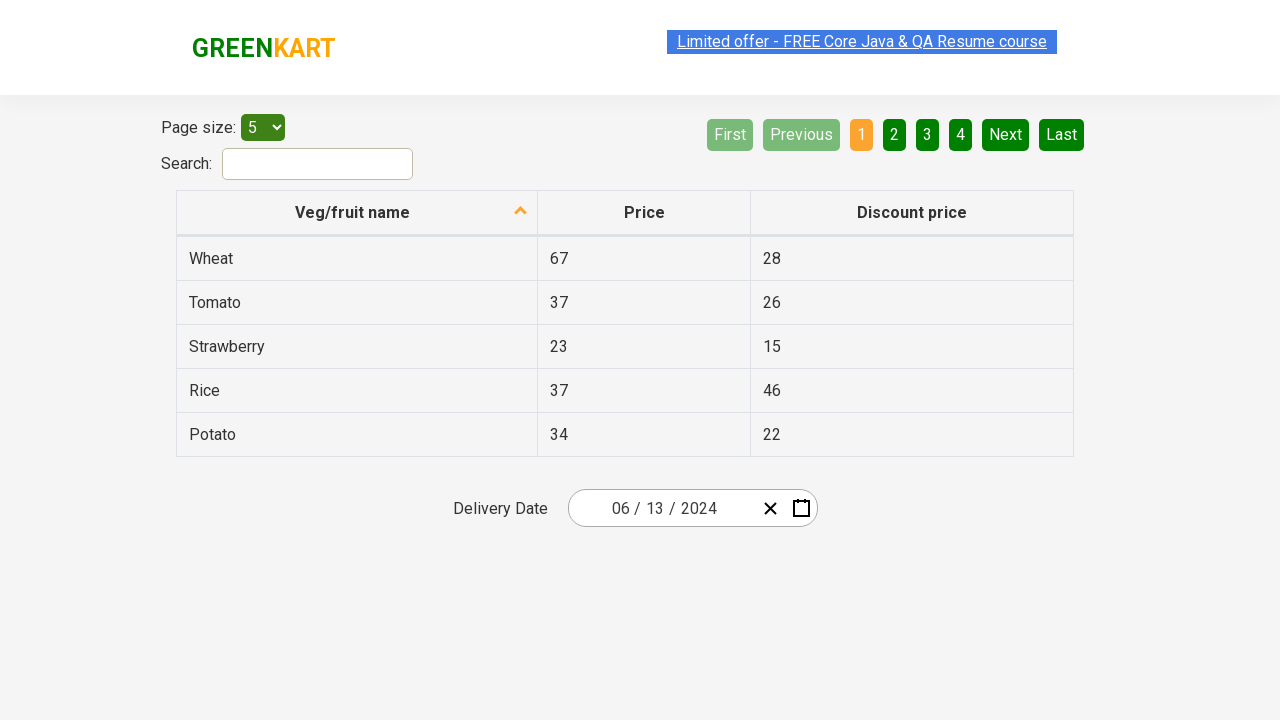

Verified input element 1: expected '13', got '13'
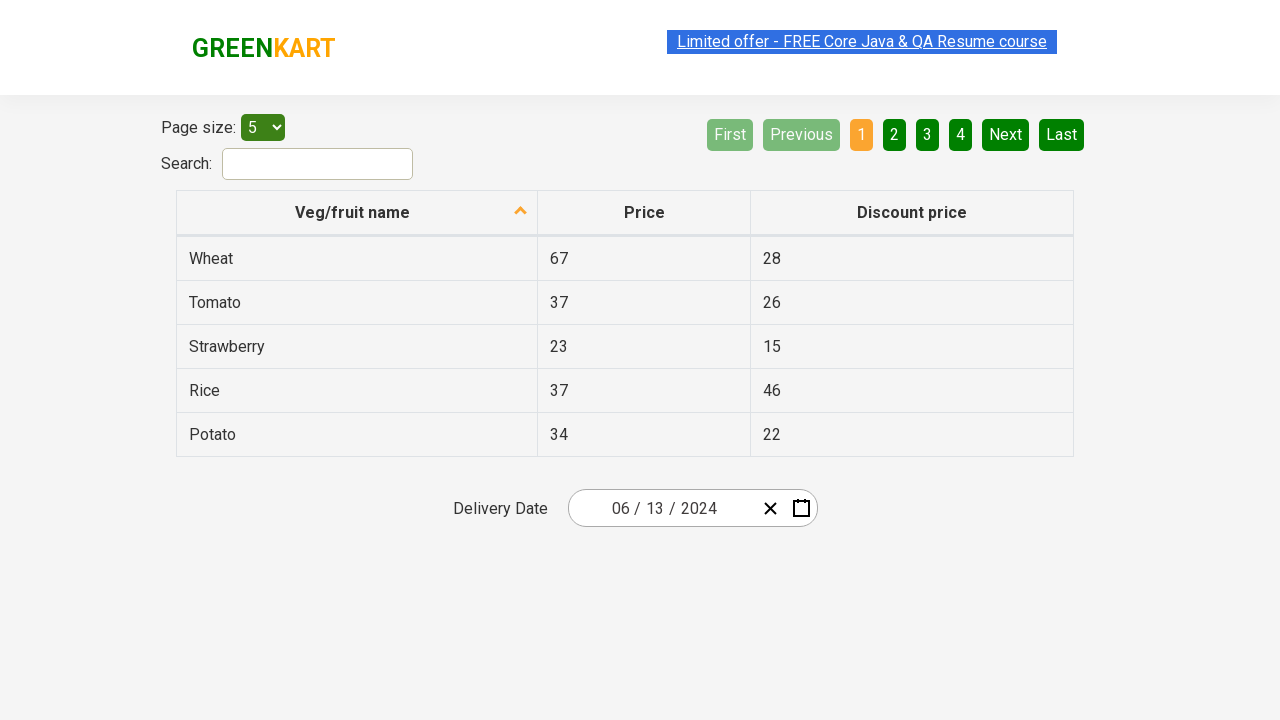

Verified input element 2: expected '2024', got '2024'
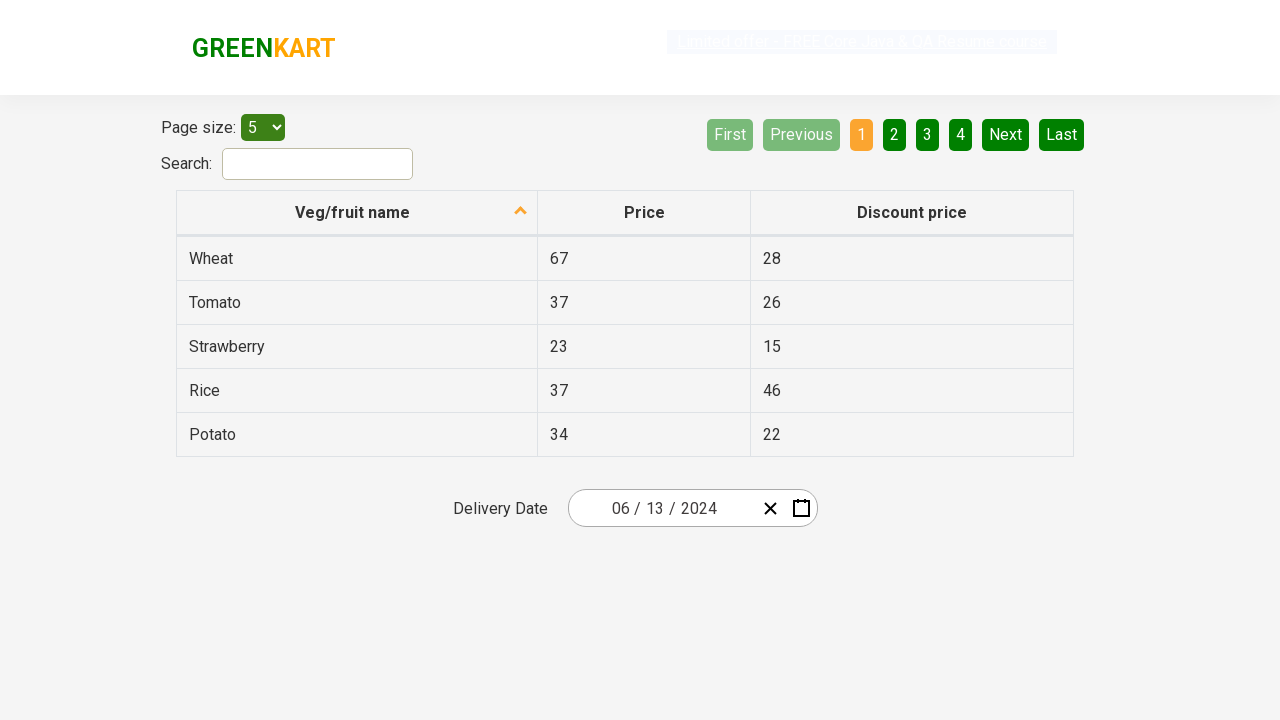

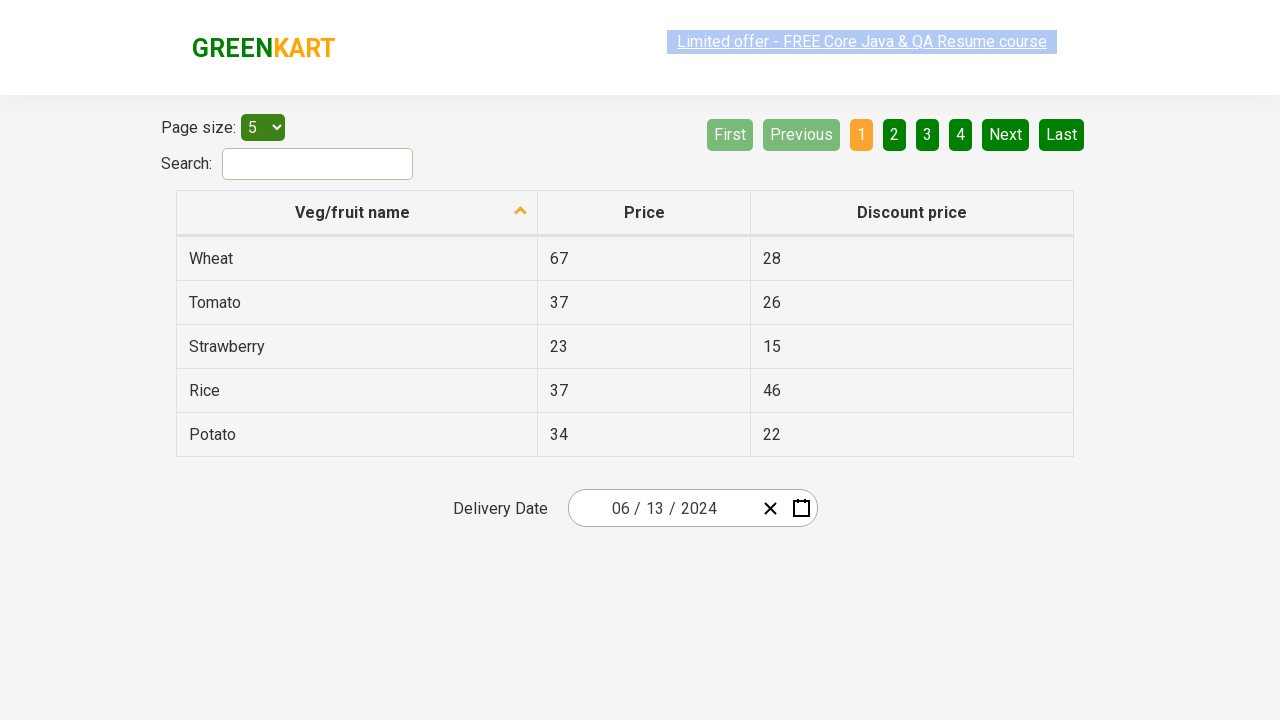